Tests browser window handling functionality by navigating through the DemoQA site, opening new tabs and windows, and closing them

Starting URL: https://demoqa.com/

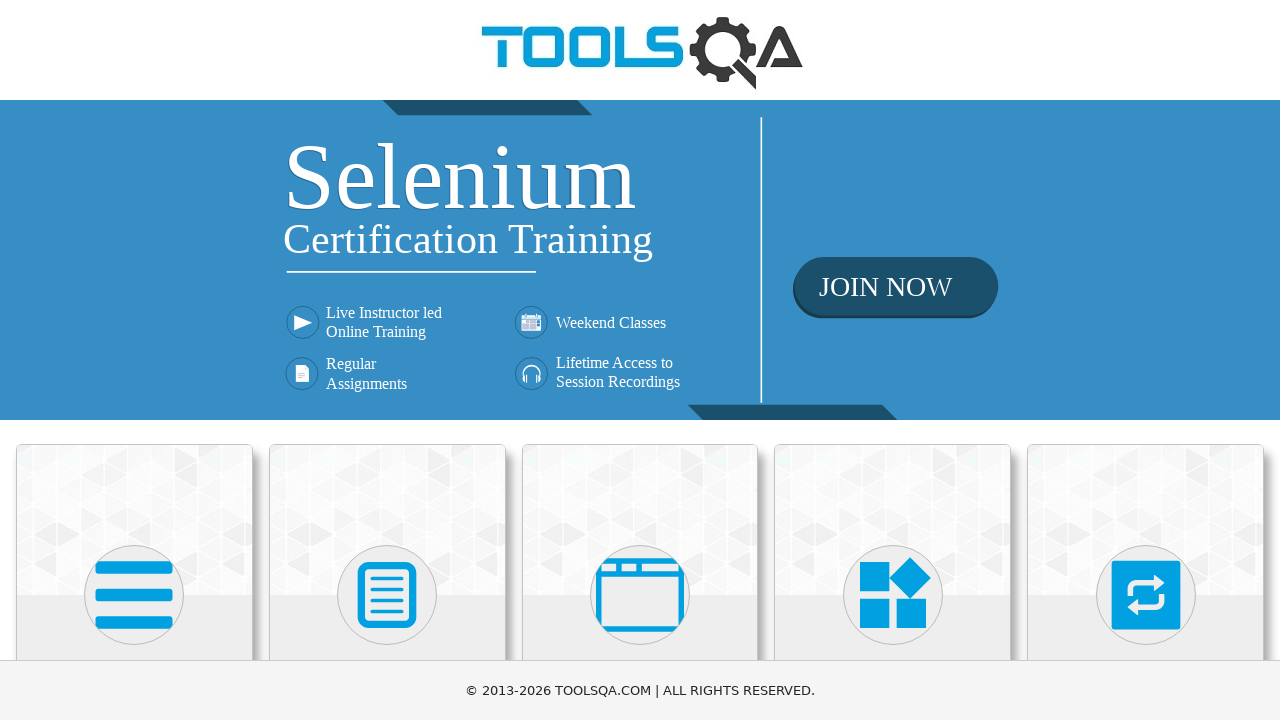

Clicked on Alerts, Frame & Windows menu at (640, 360) on xpath=//h5[text()='Alerts, Frame & Windows']
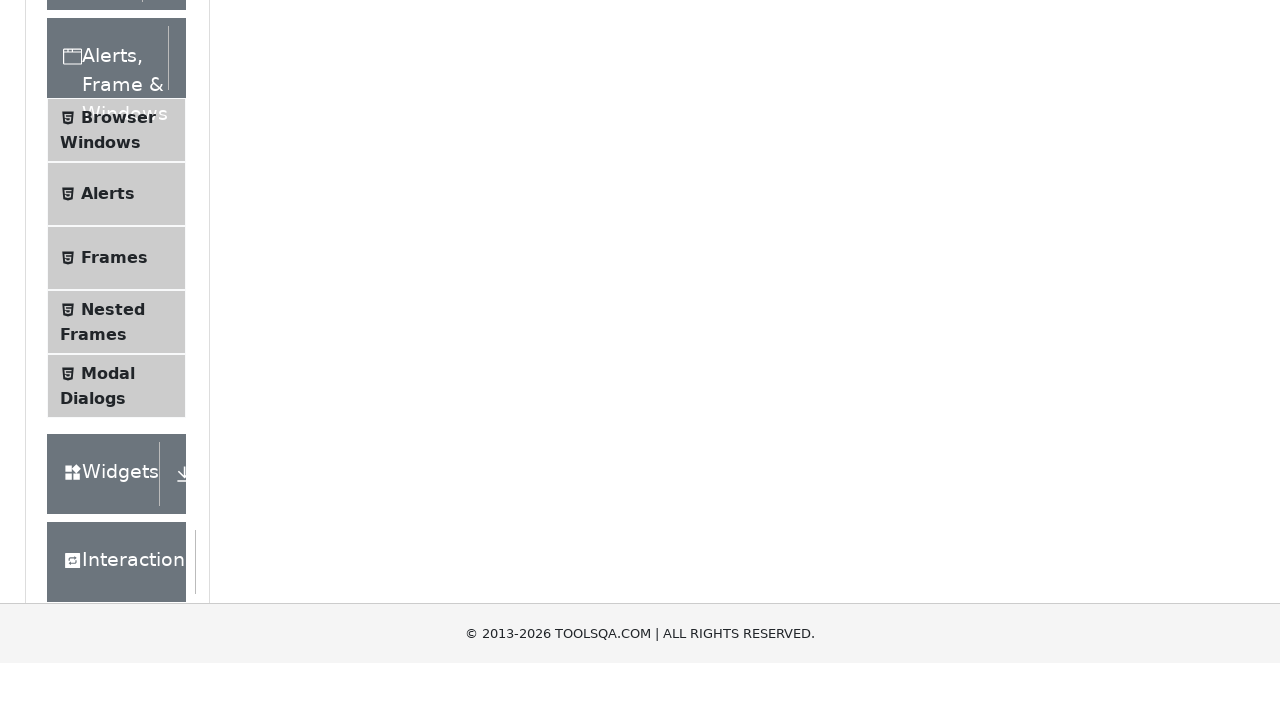

Clicked on Browser Windows menu item at (118, 424) on xpath=//span[text()='Browser Windows']
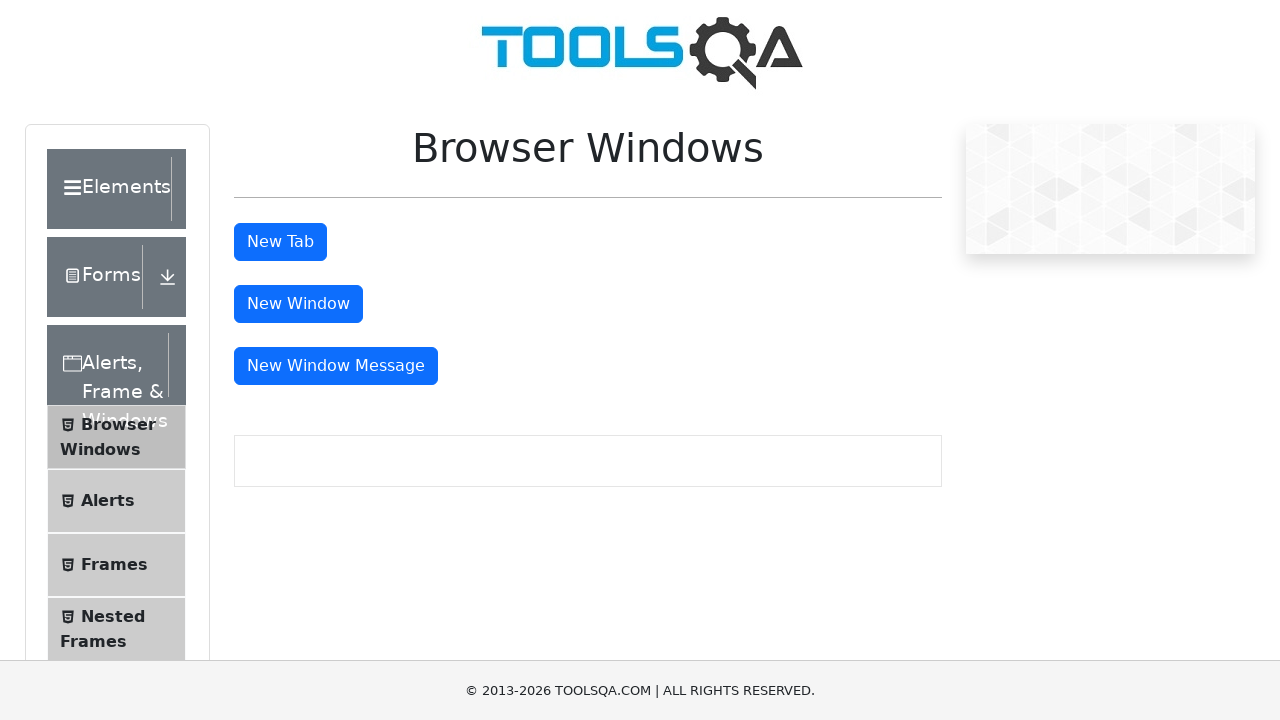

Clicked New Tab button and new tab opened at (280, 242) on xpath=//button[@id='tabButton']
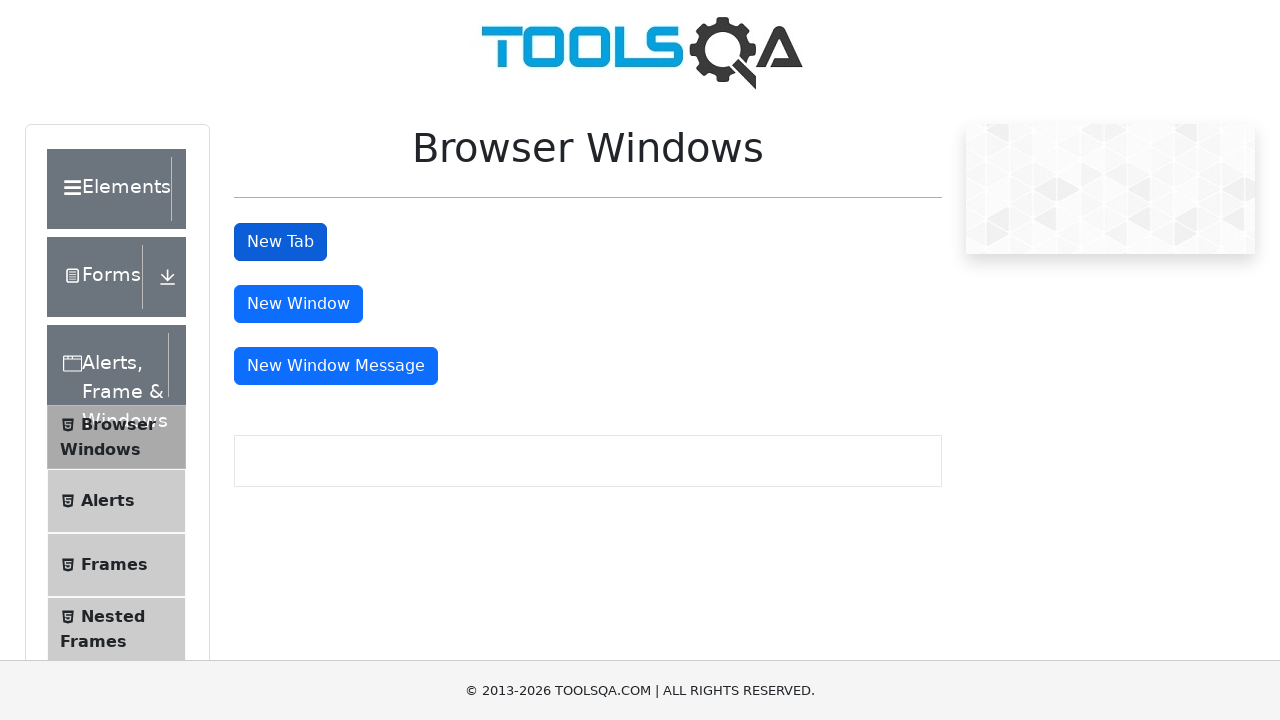

Closed the new tab
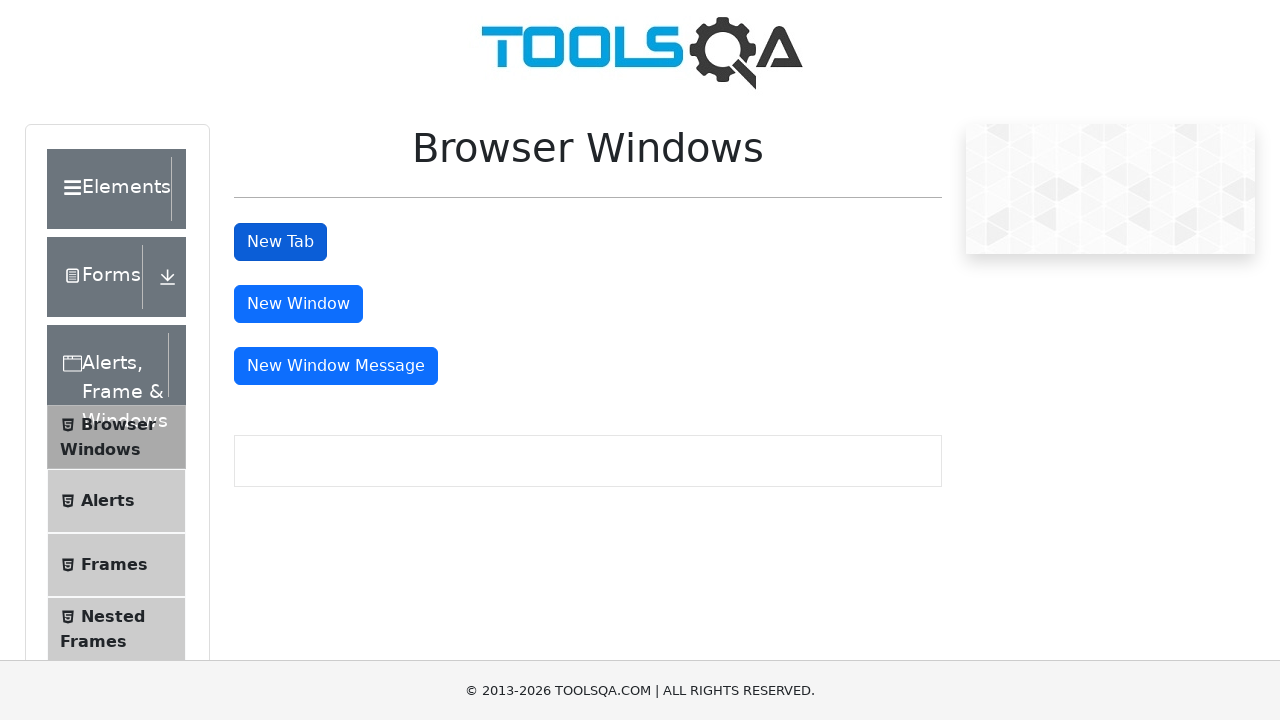

Clicked New Window button and new window opened at (298, 304) on xpath=//button[@id='windowButton']
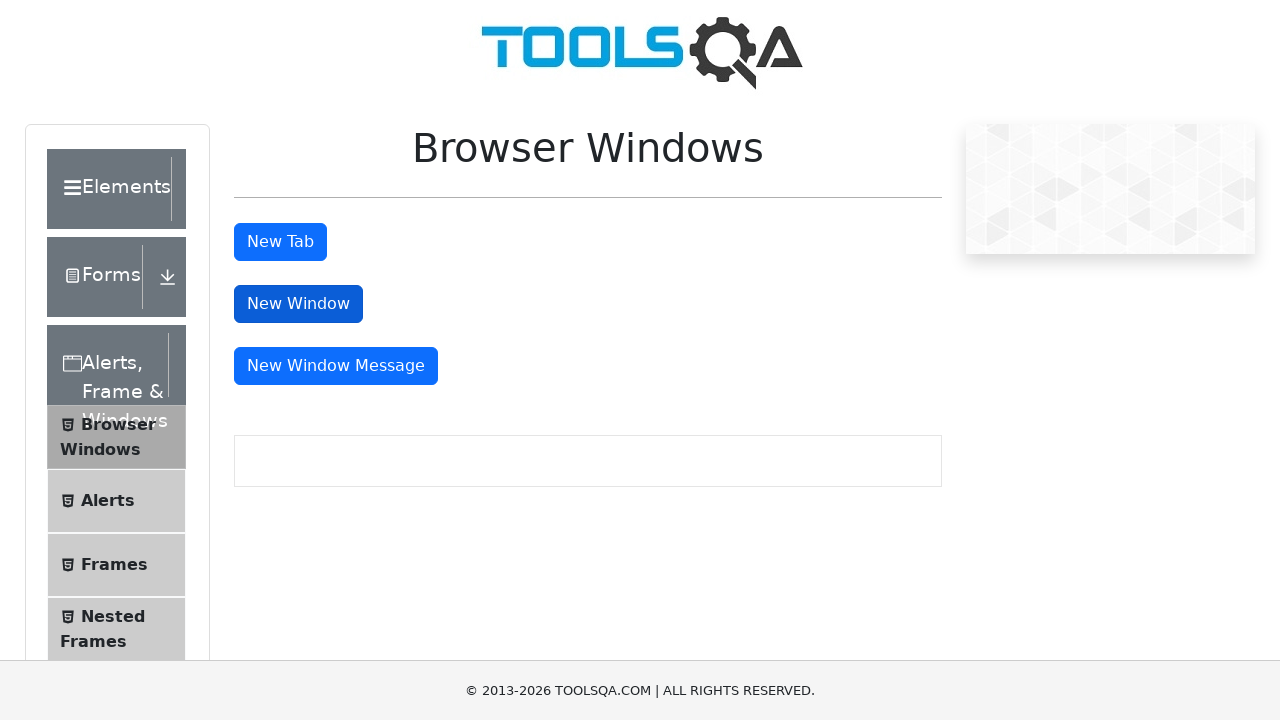

Closed the new window
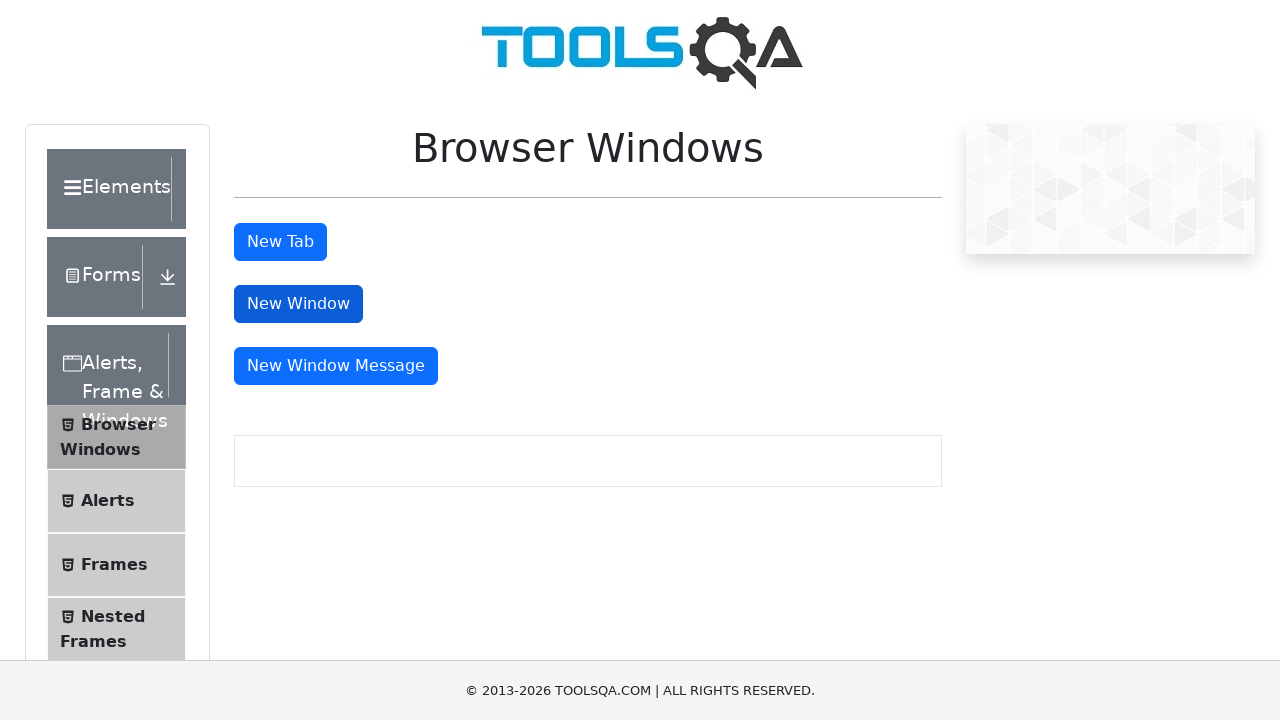

Clicked New Window Message button and new window opened at (336, 366) on xpath=//button[@id='messageWindowButton']
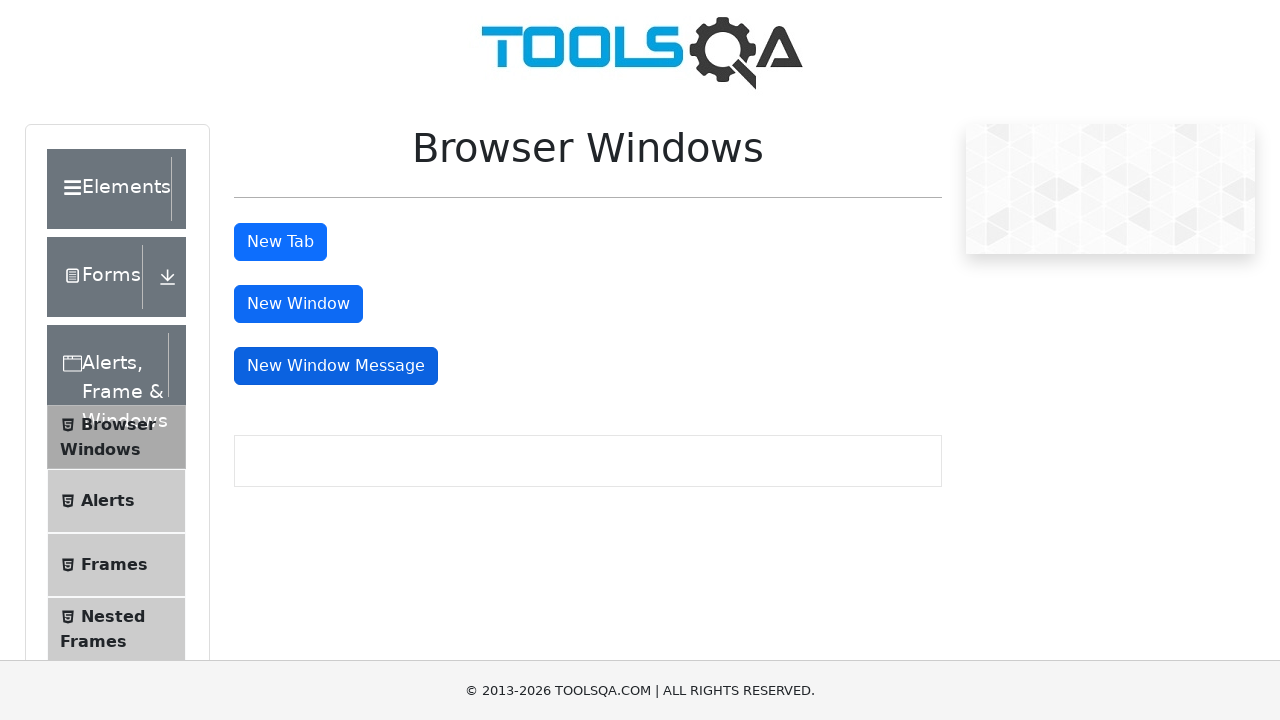

Closed the new window with message
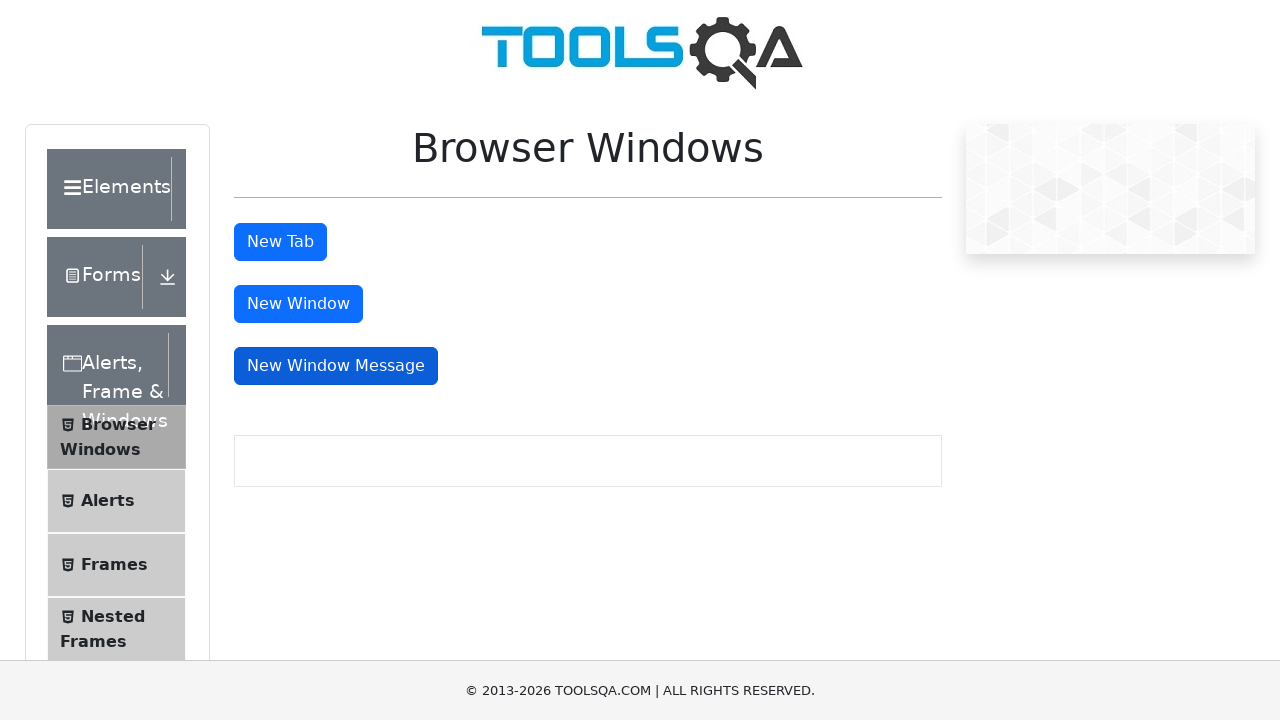

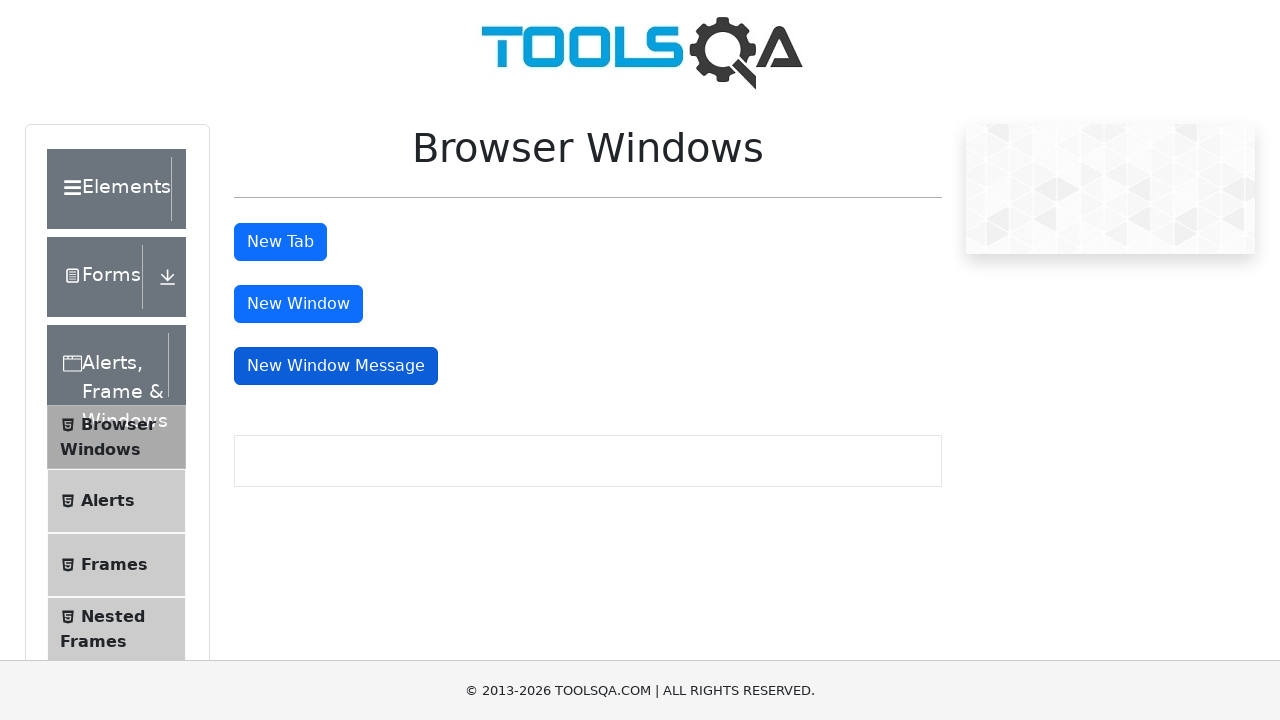